Tests an e-commerce cart functionality by adding multiple items to cart, proceeding to checkout, and applying a promo code

Starting URL: https://rahulshettyacademy.com/seleniumPractise/

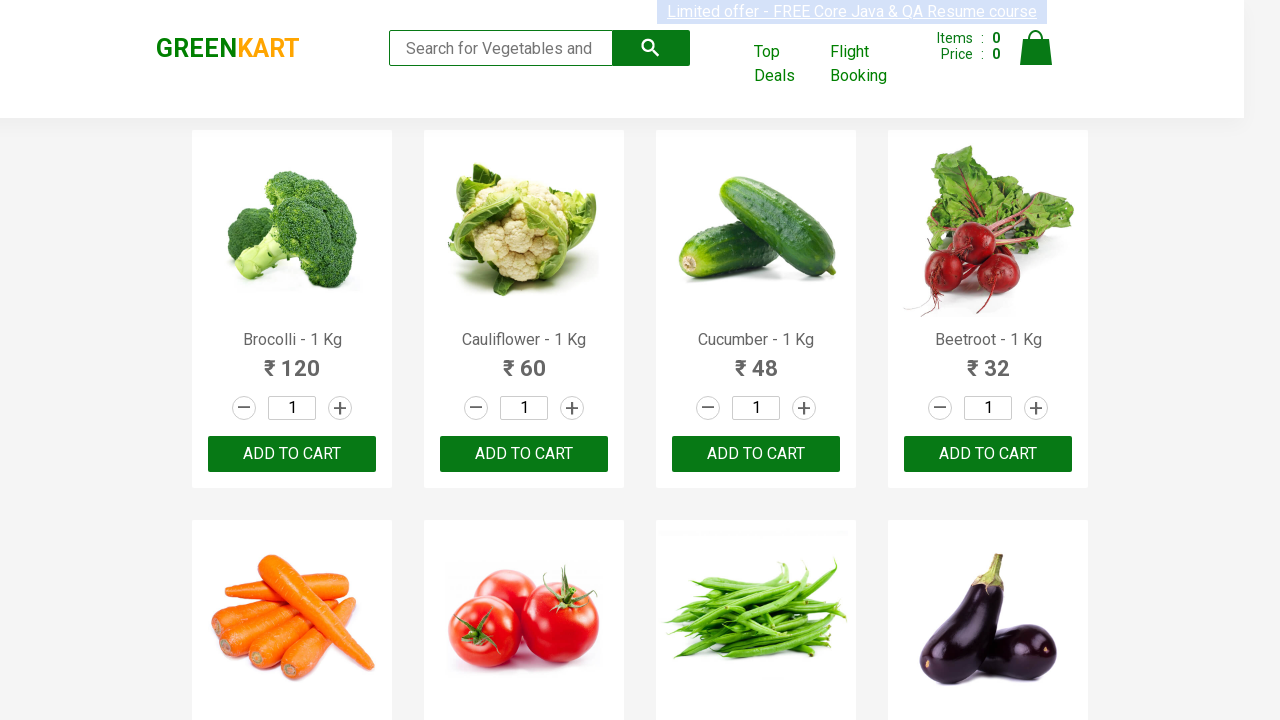

Retrieved all product name elements from the page
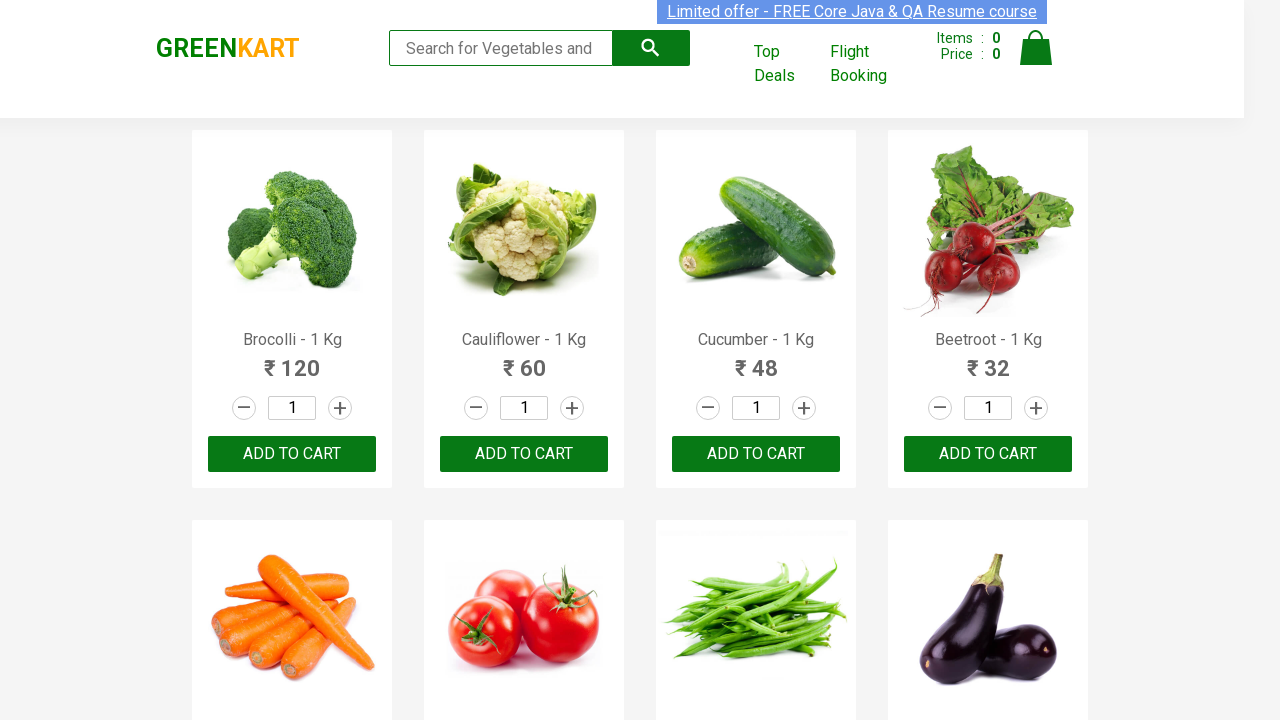

Added 'Brocolli' to cart
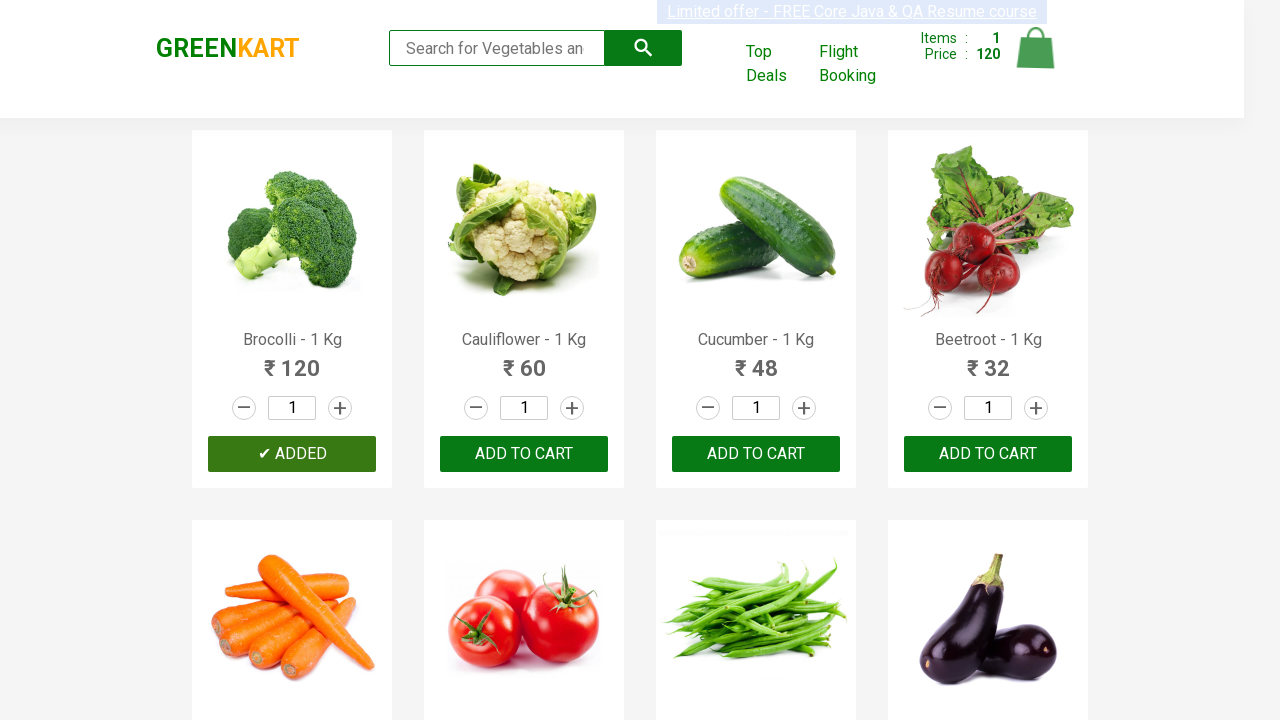

Added 'Cucumber' to cart
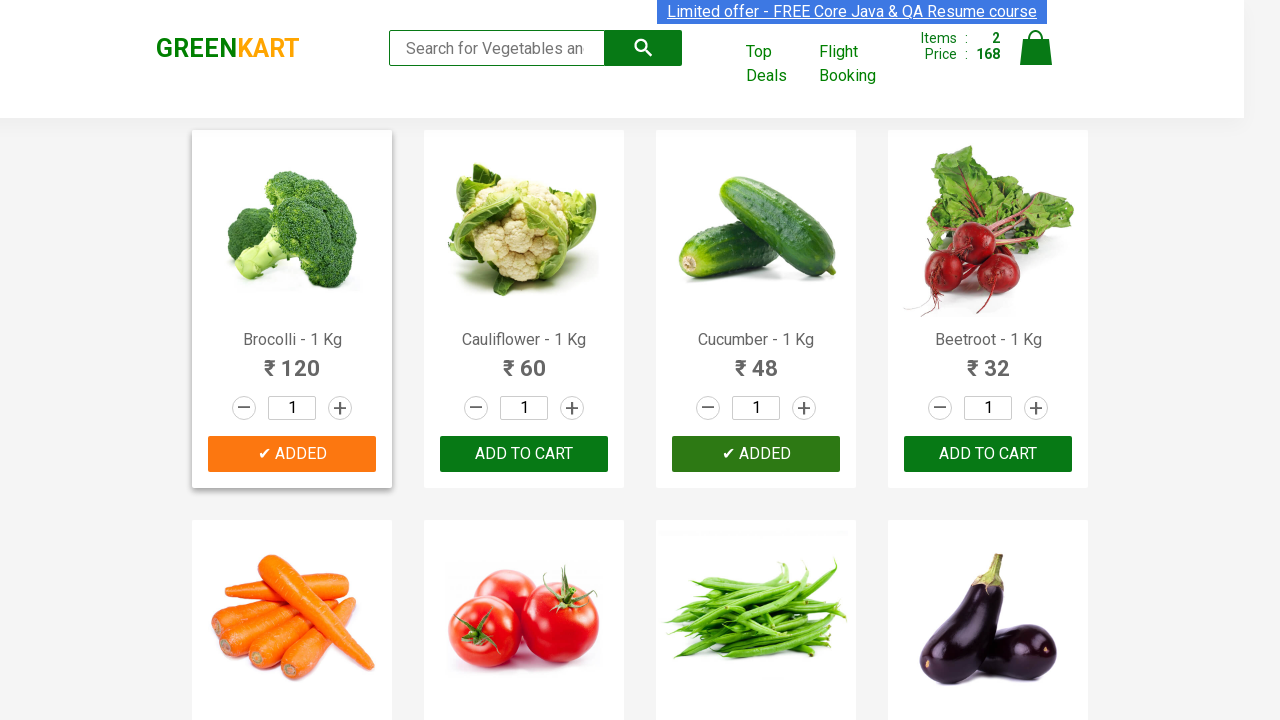

Added 'Beetroot' to cart
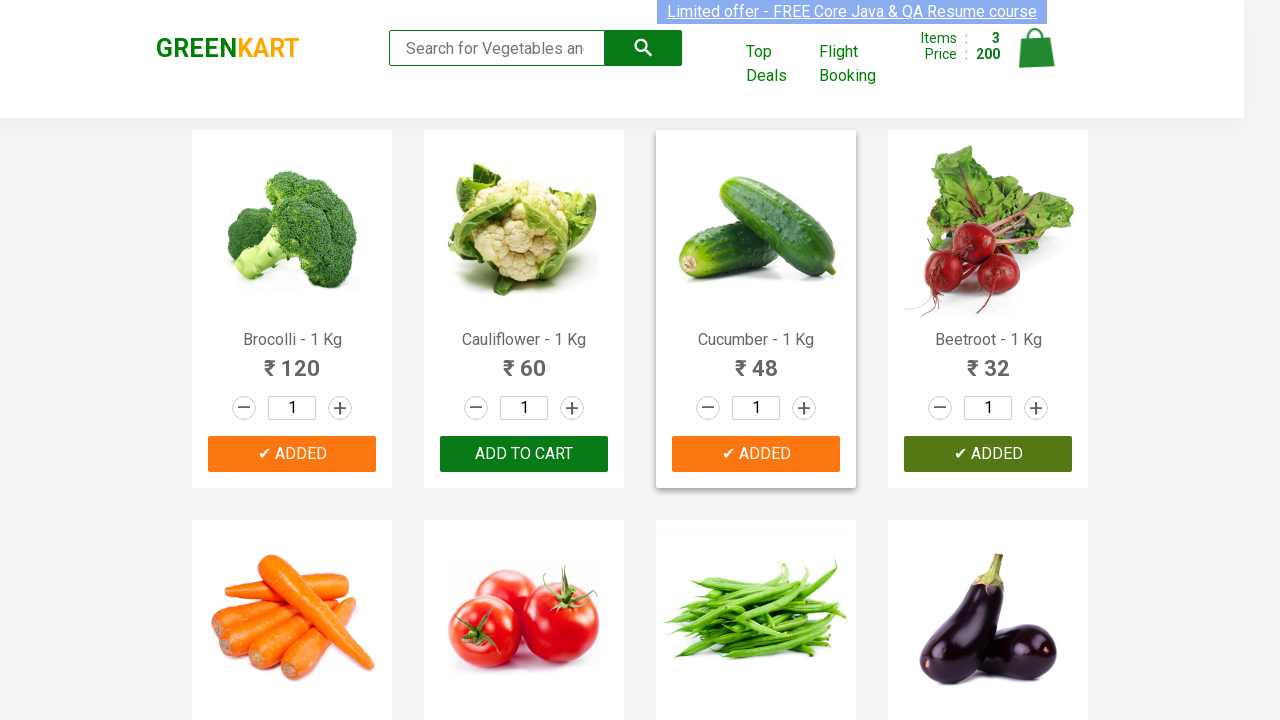

Clicked on cart icon to view cart at (1036, 48) on img[alt='Cart']
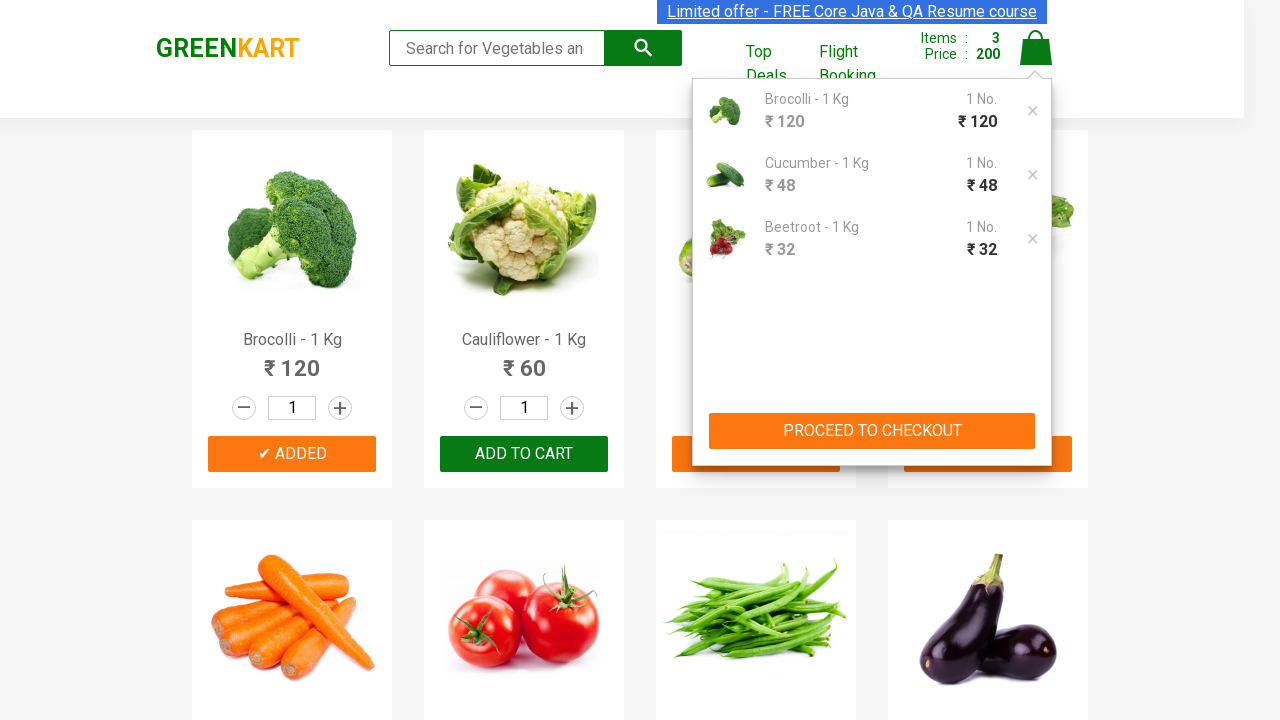

Clicked PROCEED TO CHECKOUT button at (872, 431) on xpath=//button[text()='PROCEED TO CHECKOUT']
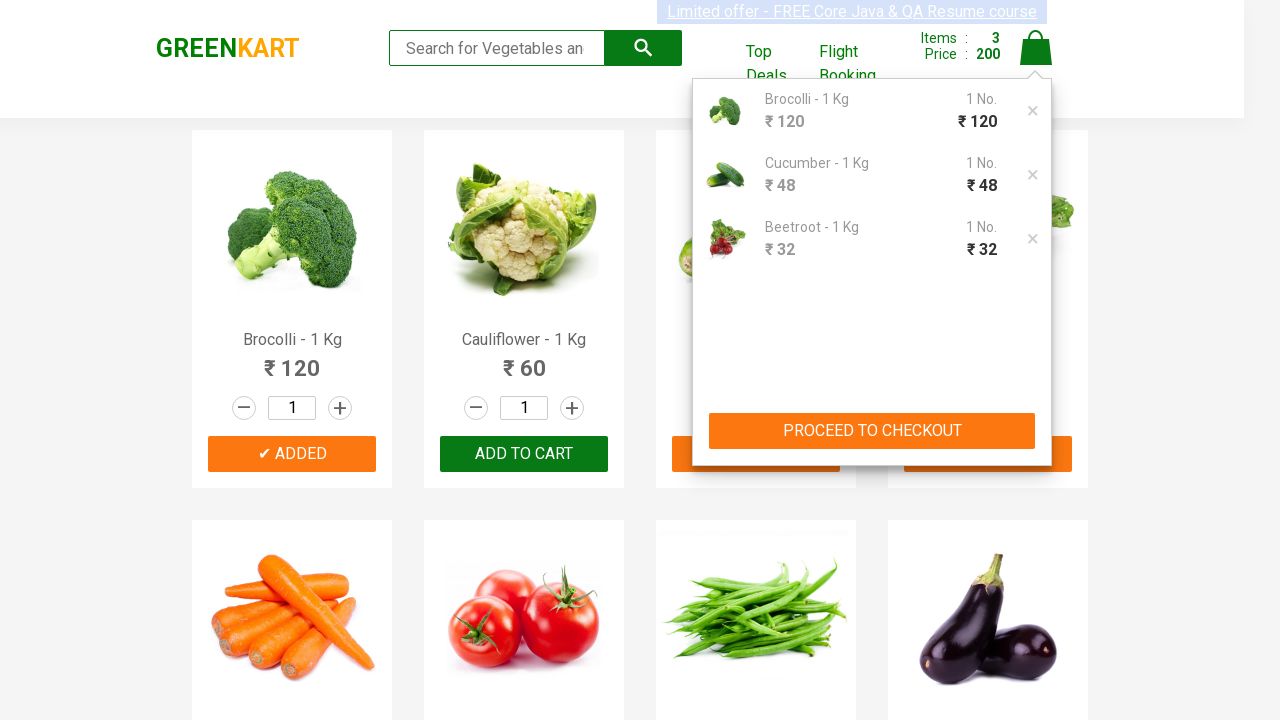

Promo code input field loaded
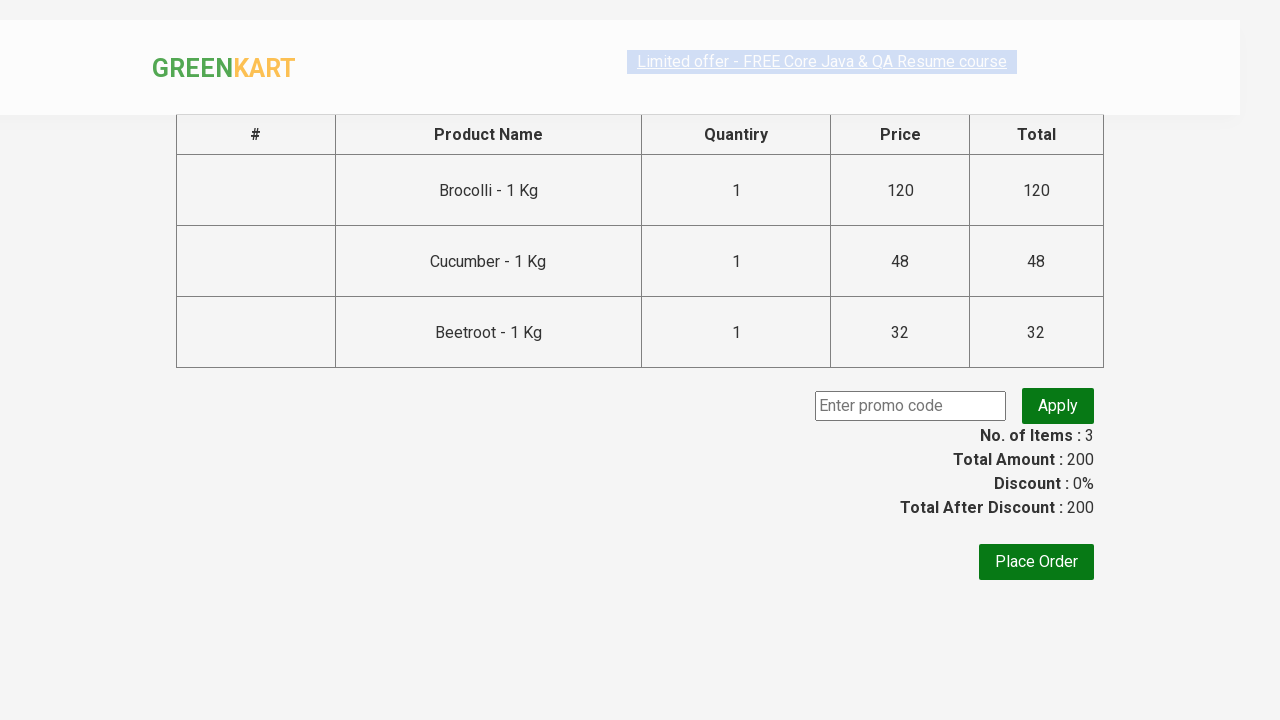

Entered promo code 'rahulshettyacademy' in the input field on input.promoCode
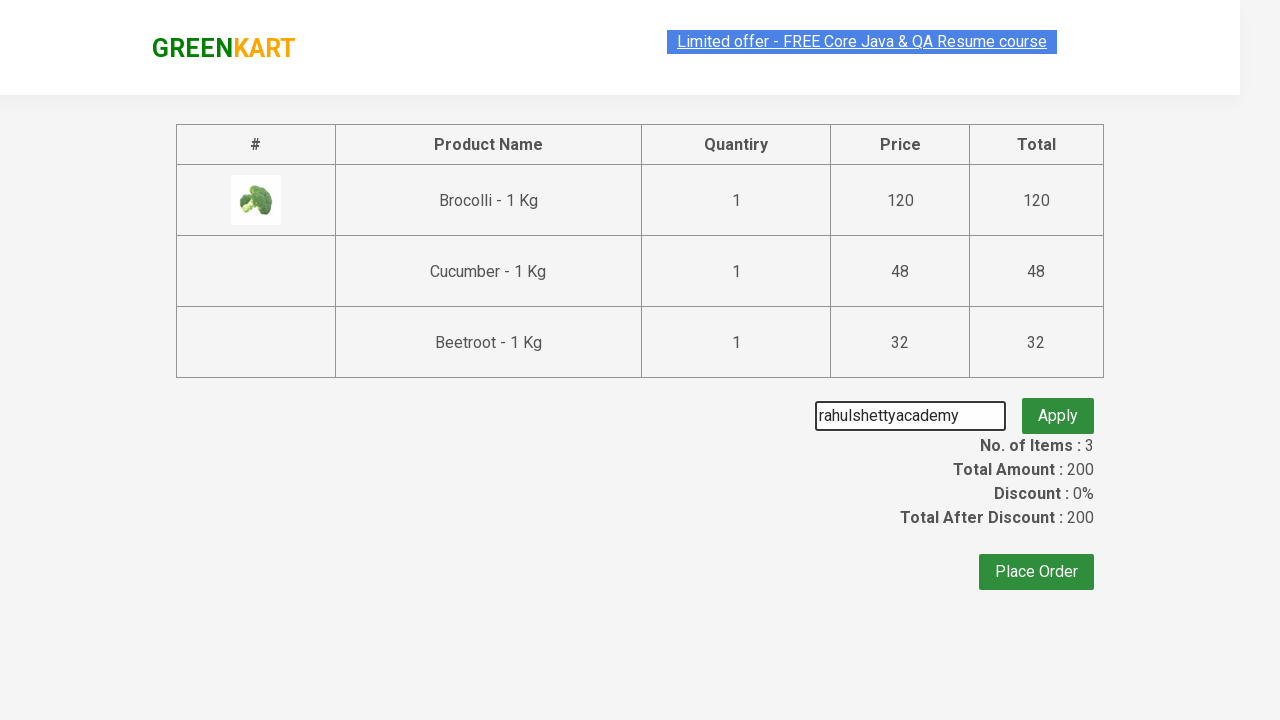

Clicked Apply promo button to apply the discount code at (1058, 406) on button.promoBtn
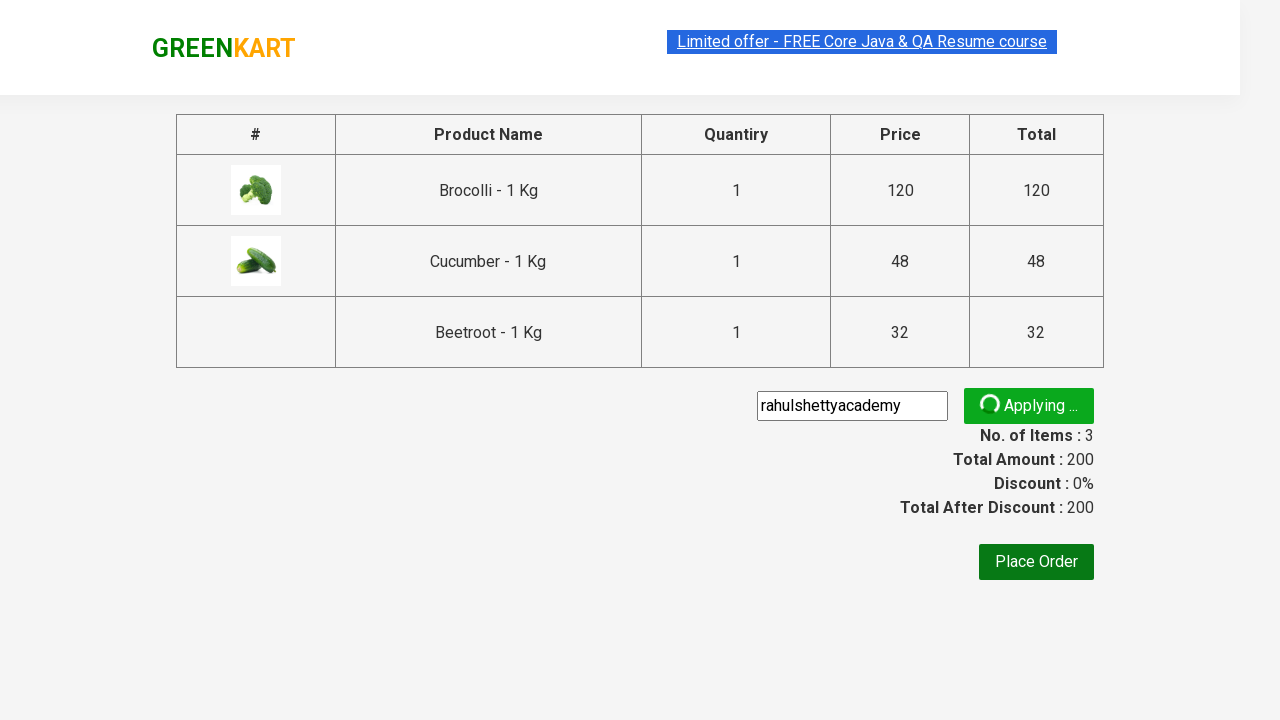

Promo discount information displayed on the page
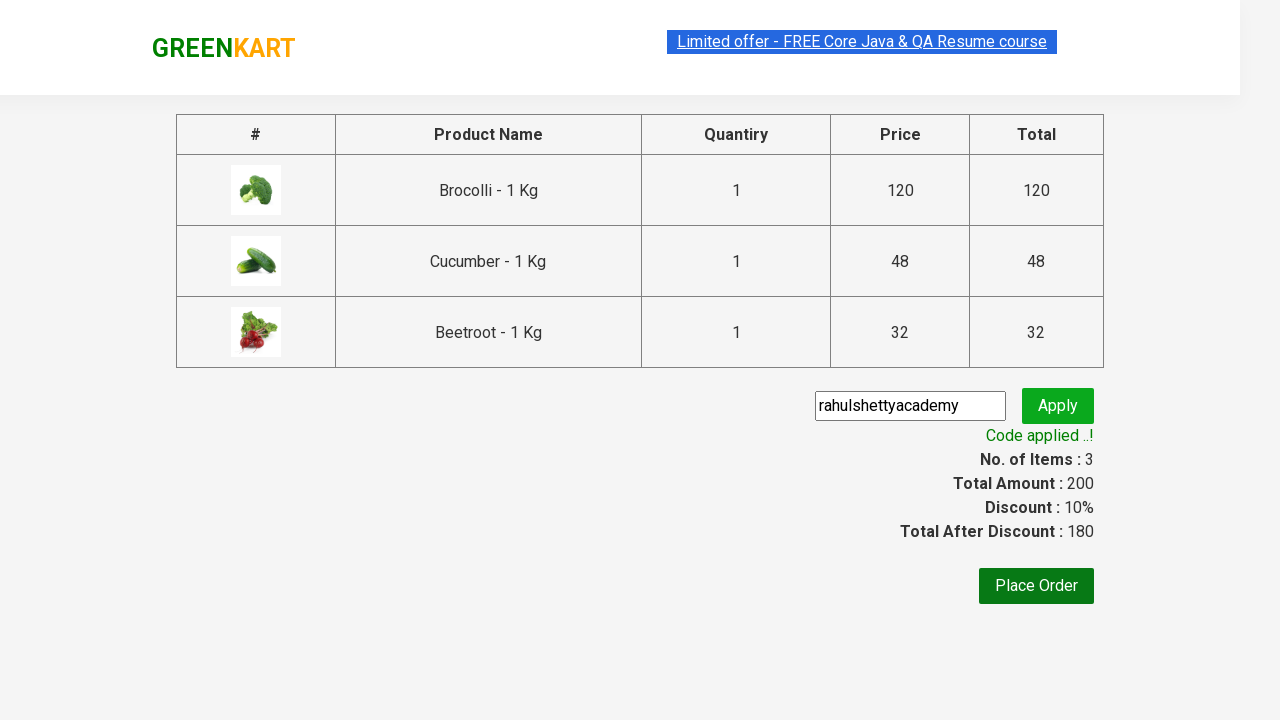

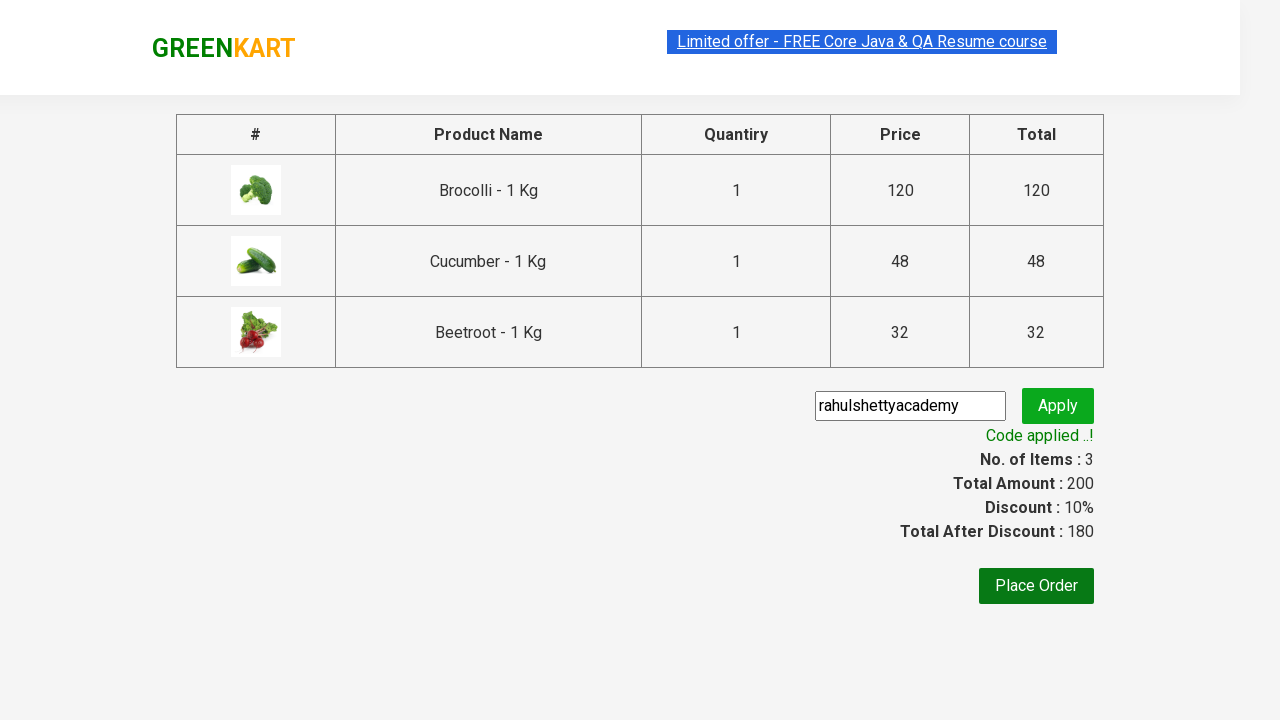